Tests double-click functionality on DemoQA by navigating to Elements page, clicking Buttons section, and performing a double-click action to verify the success message appears.

Starting URL: https://demoqa.com/

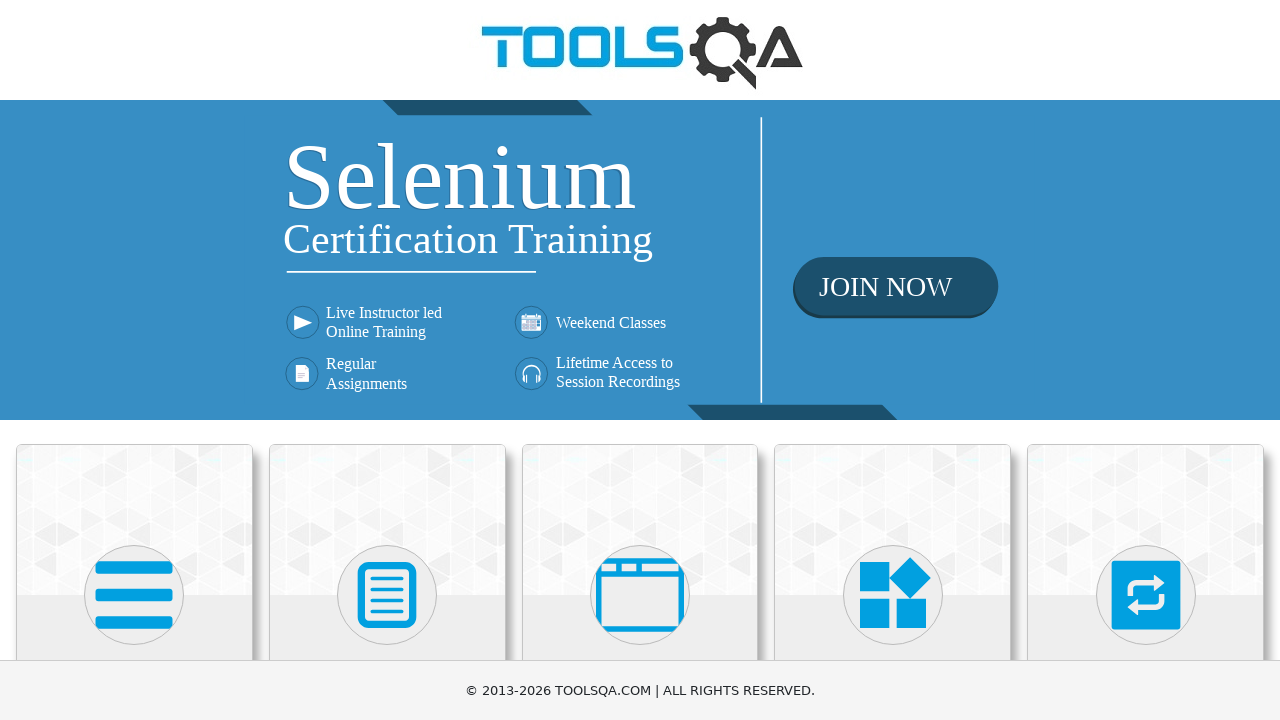

Clicked on Elements card at (134, 360) on xpath=//h5[text()='Elements']
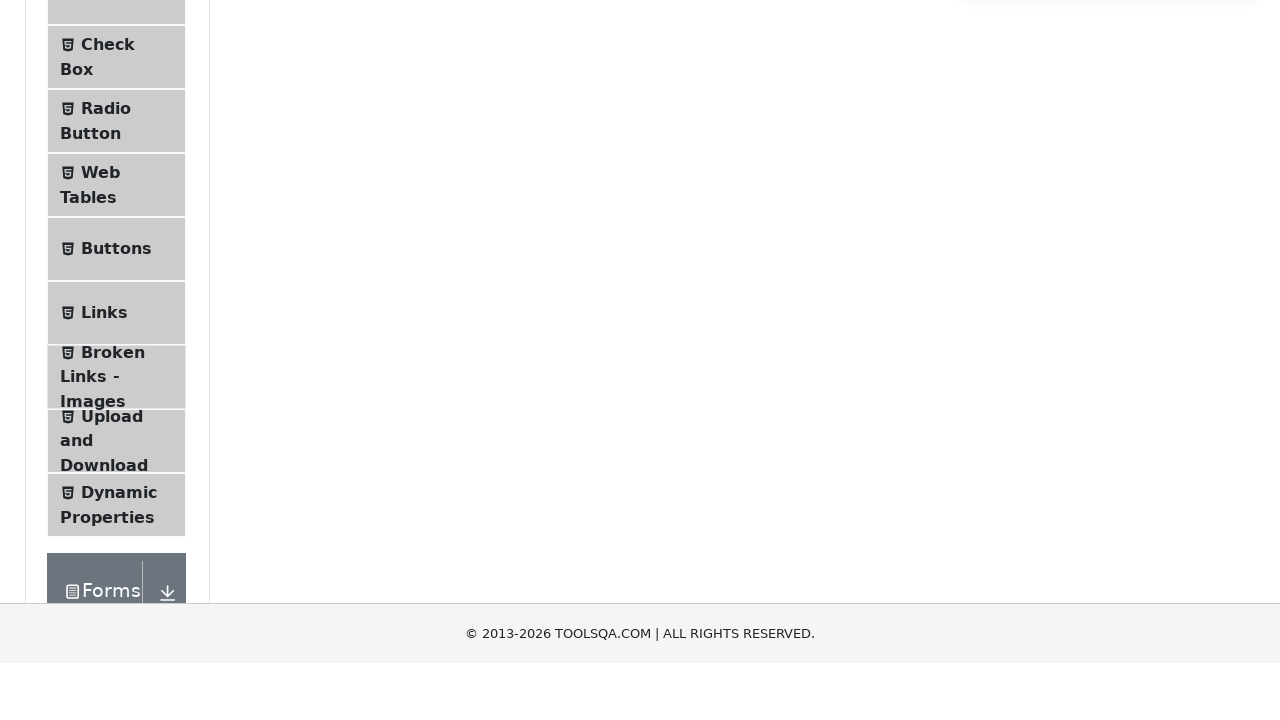

Clicked on Buttons menu item at (116, 517) on xpath=//span[@class='text' and text()='Buttons']
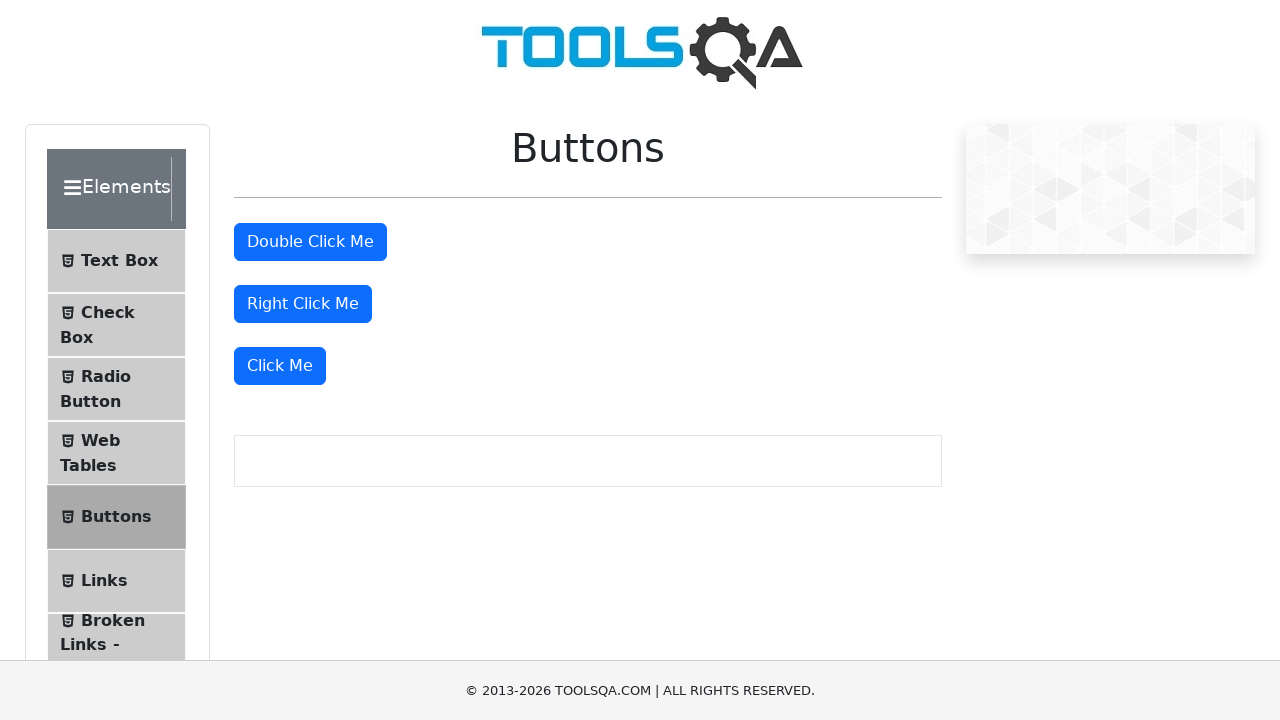

Performed double-click action on double click button at (310, 242) on #doubleClickBtn
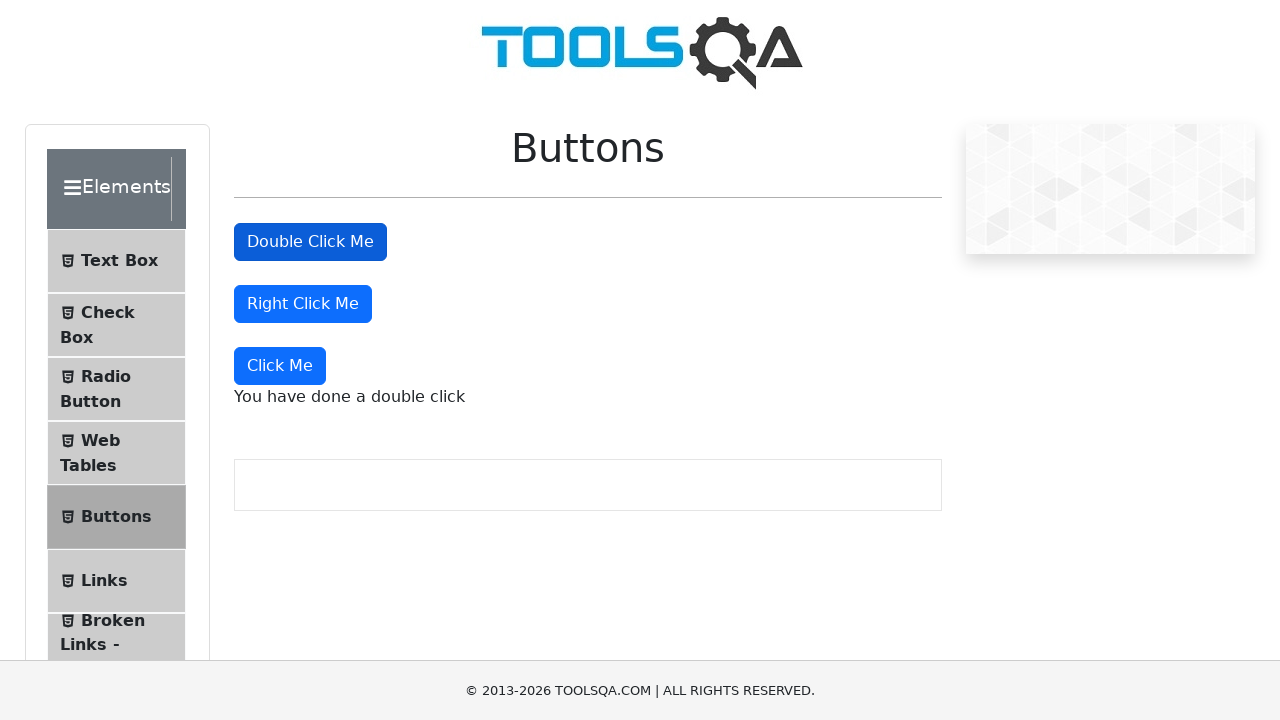

Double-click success message appeared
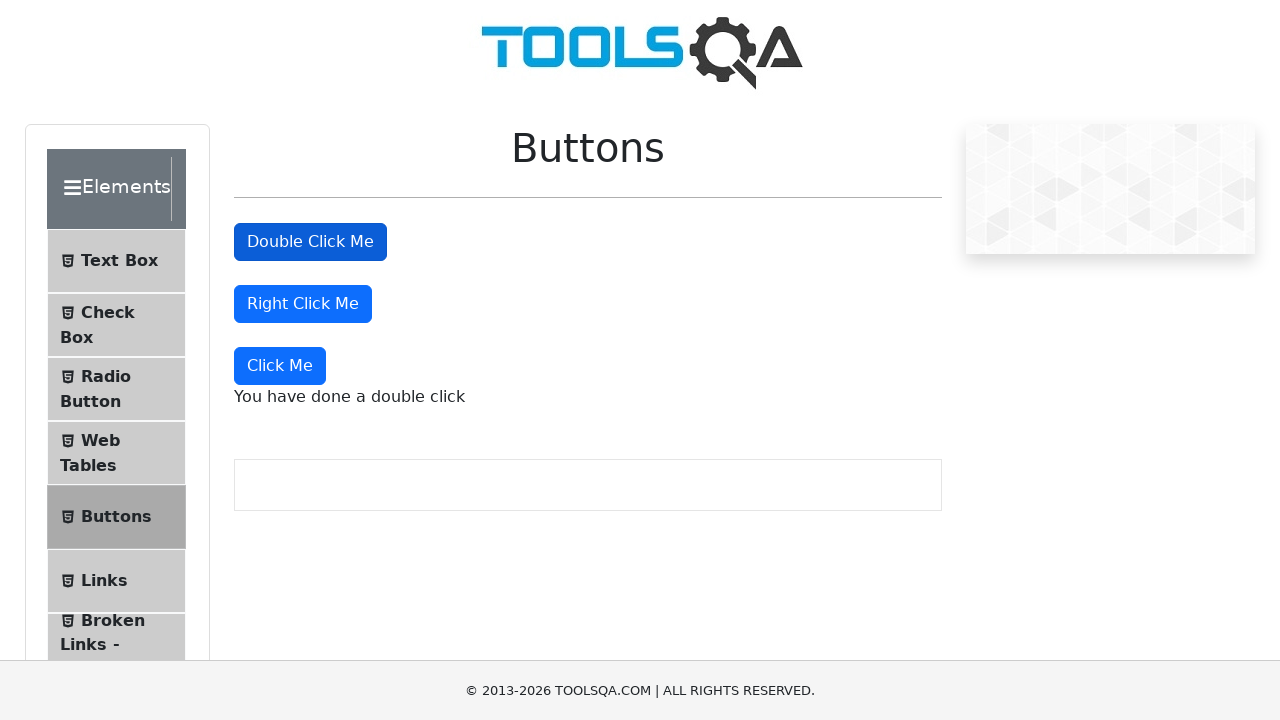

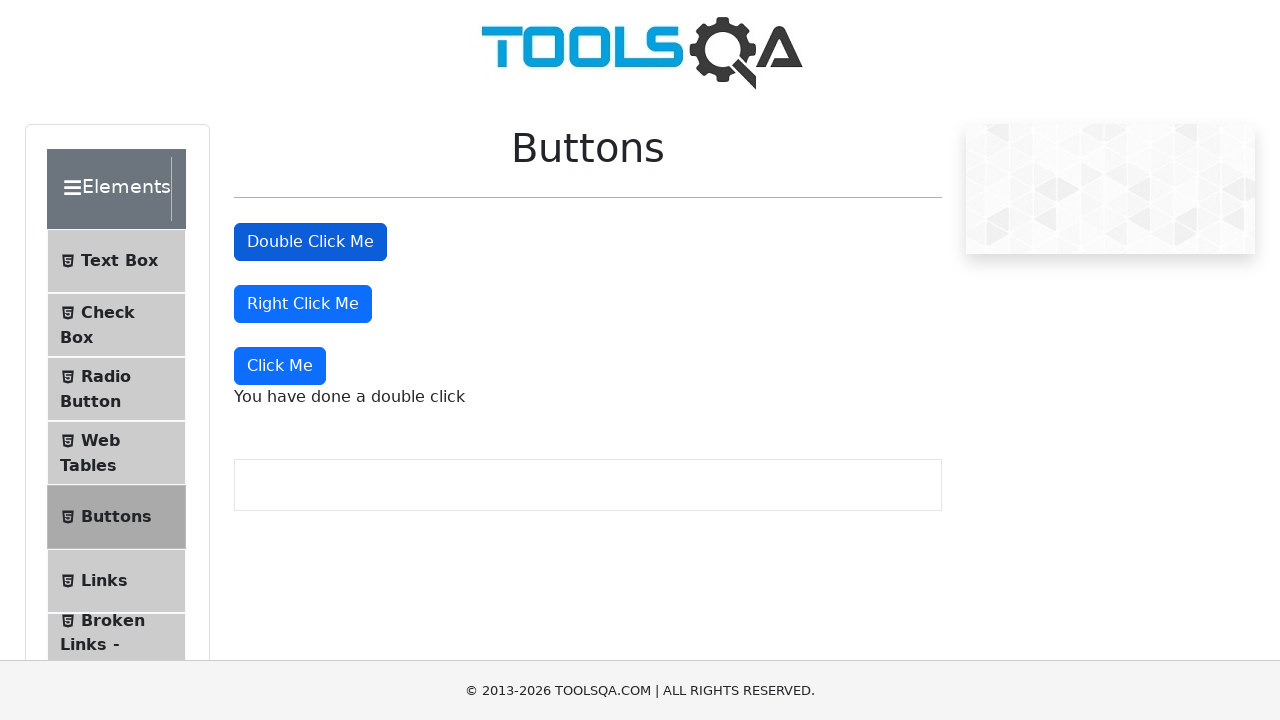